Tests a registration form by filling out personal information fields including name, email, password, gender selection, skills dropdowns, address fields, and other form elements.

Starting URL: https://grotechminds.com/registration/

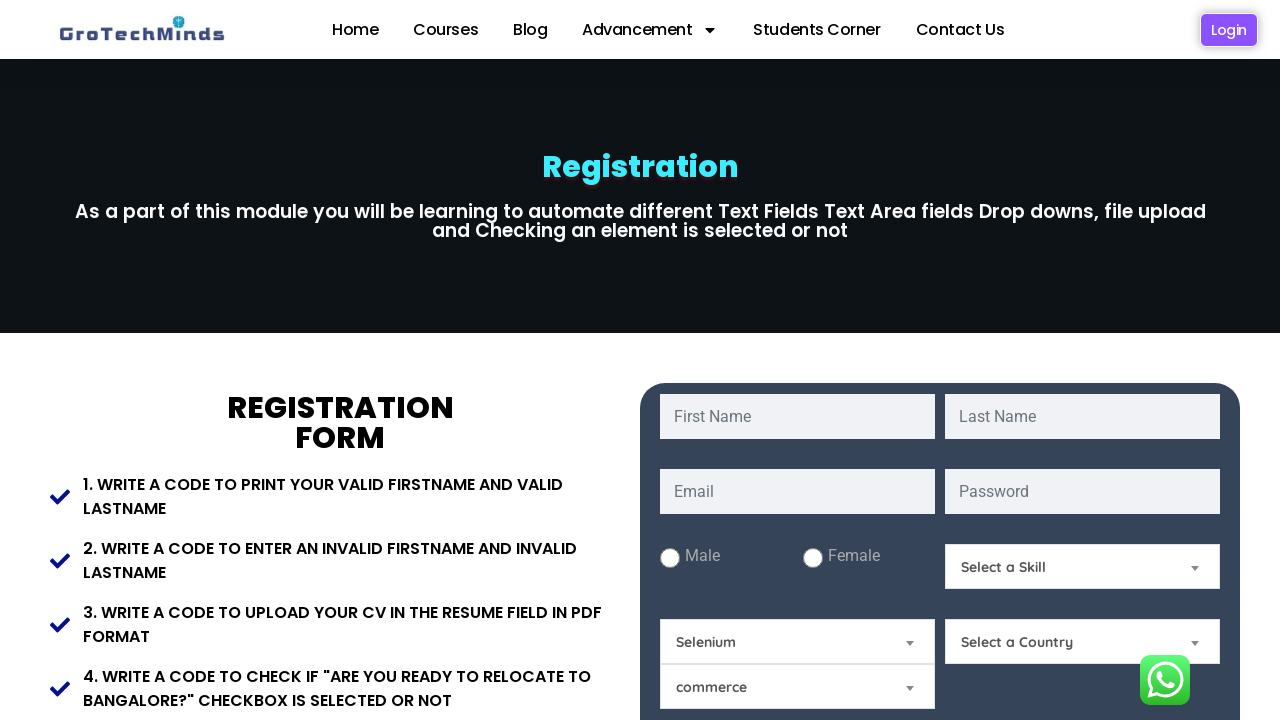

Filled first name field with 'Marcus' on #fname
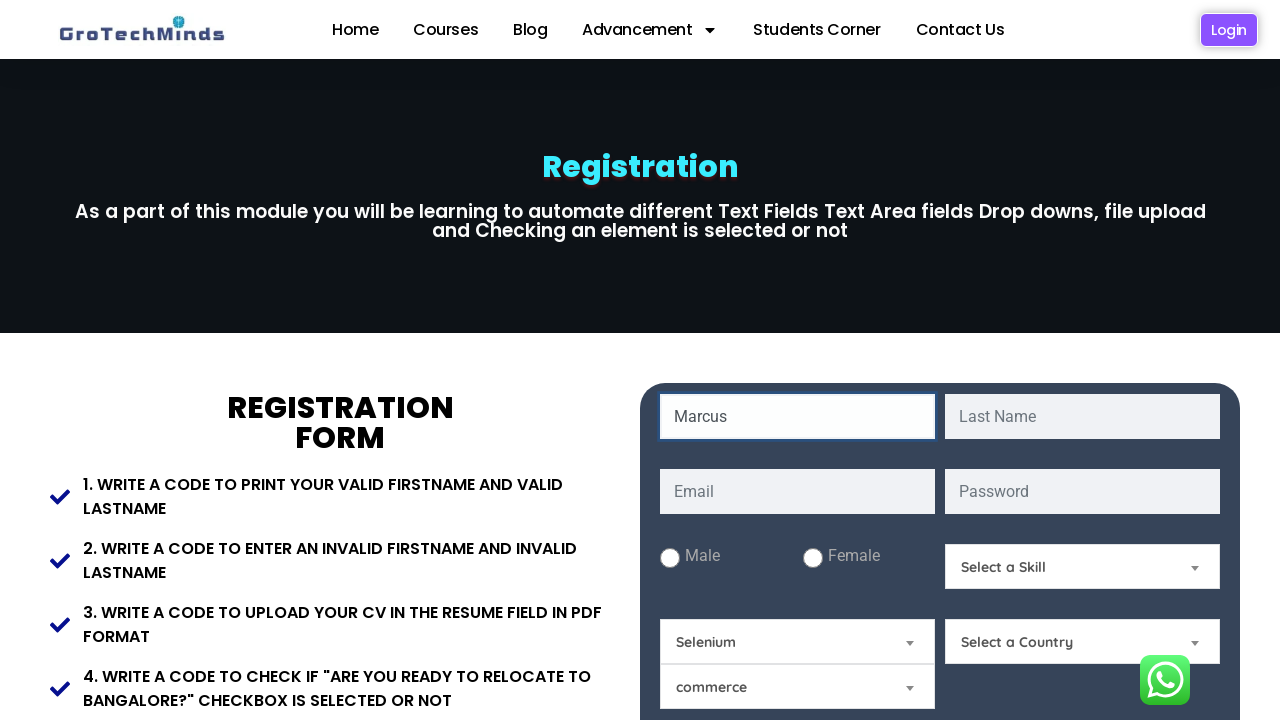

Filled last name field with 'Thompson' on #lname
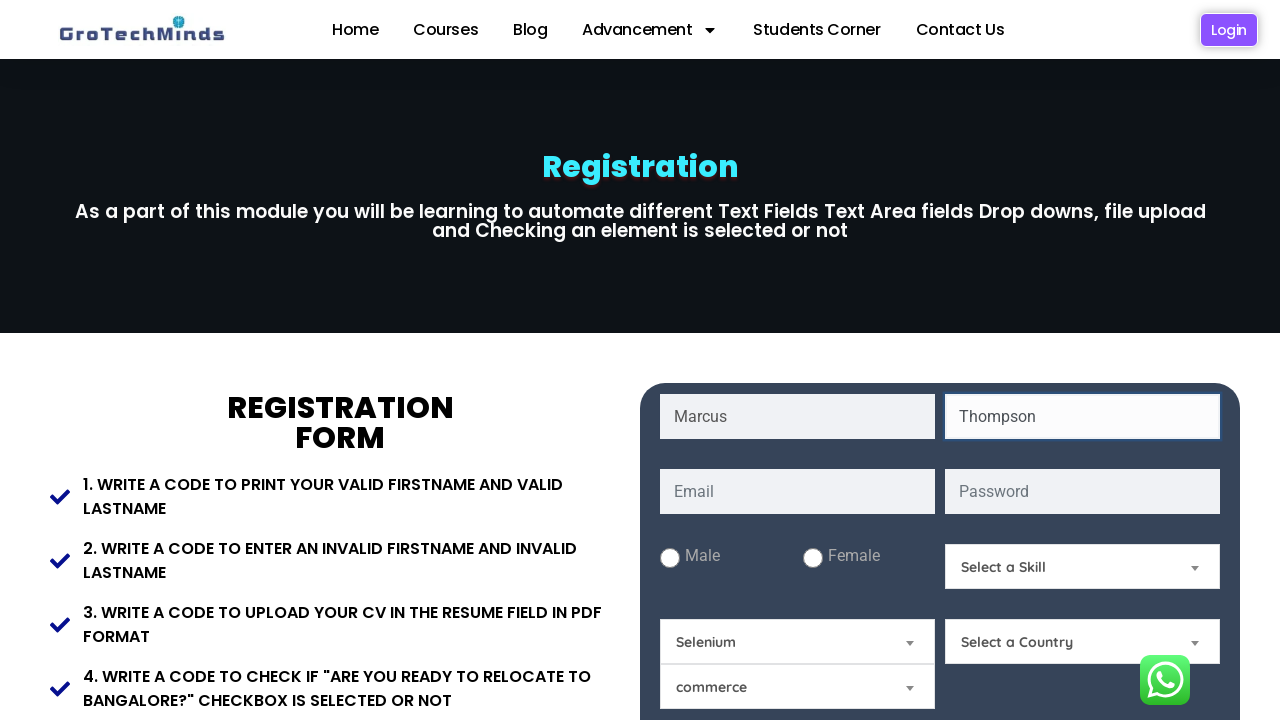

Filled email field with 'marcus.thompson42@example.com' on #email
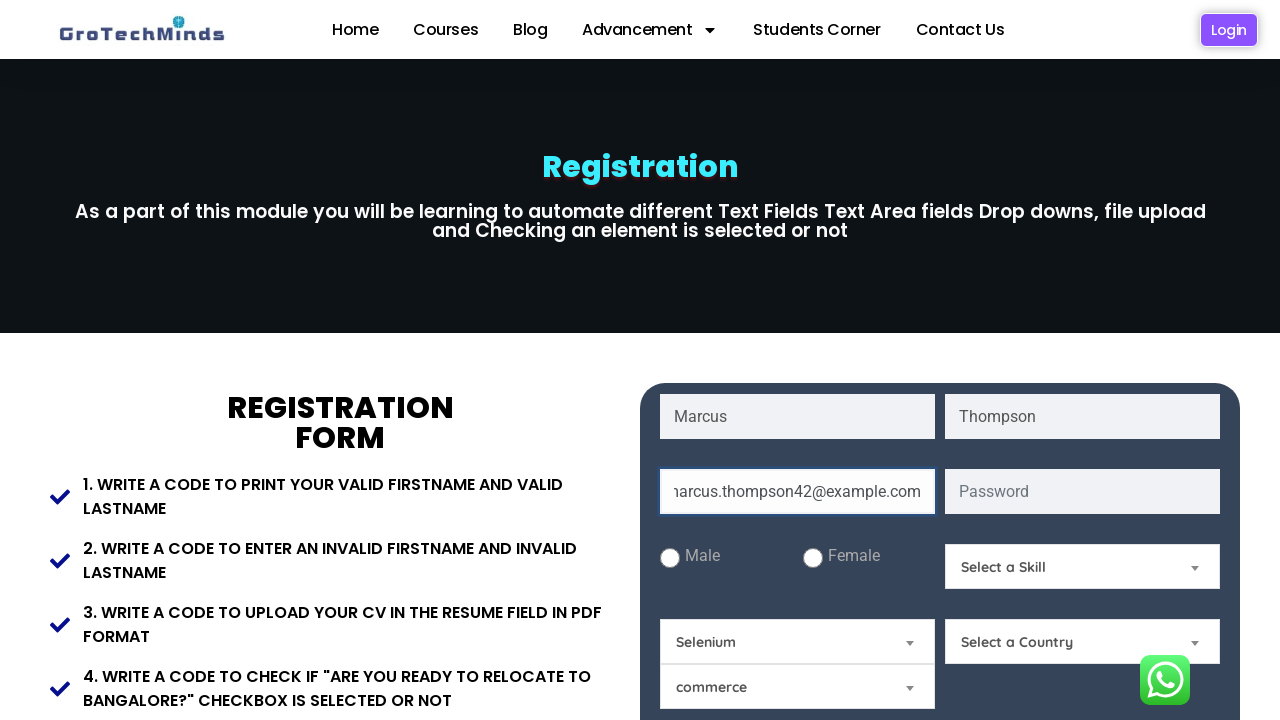

Filled password field with 'SecurePass789' on #password
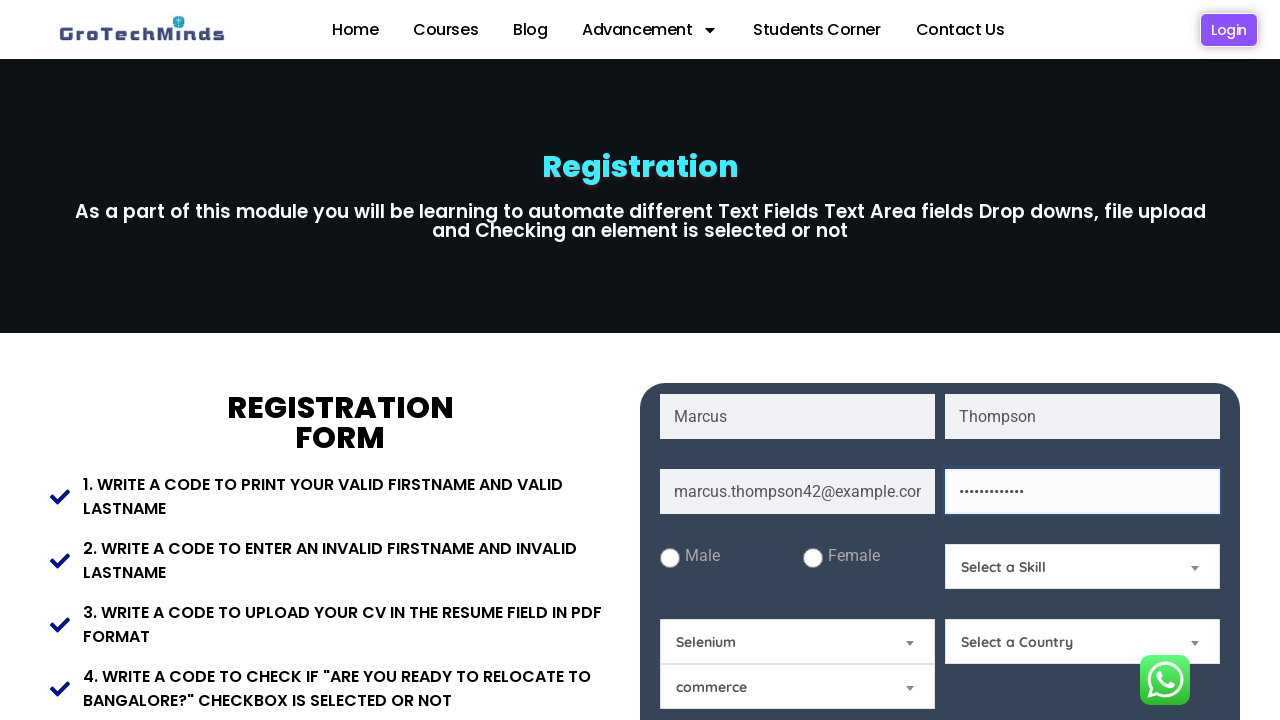

Selected male gender option at (670, 558) on #male
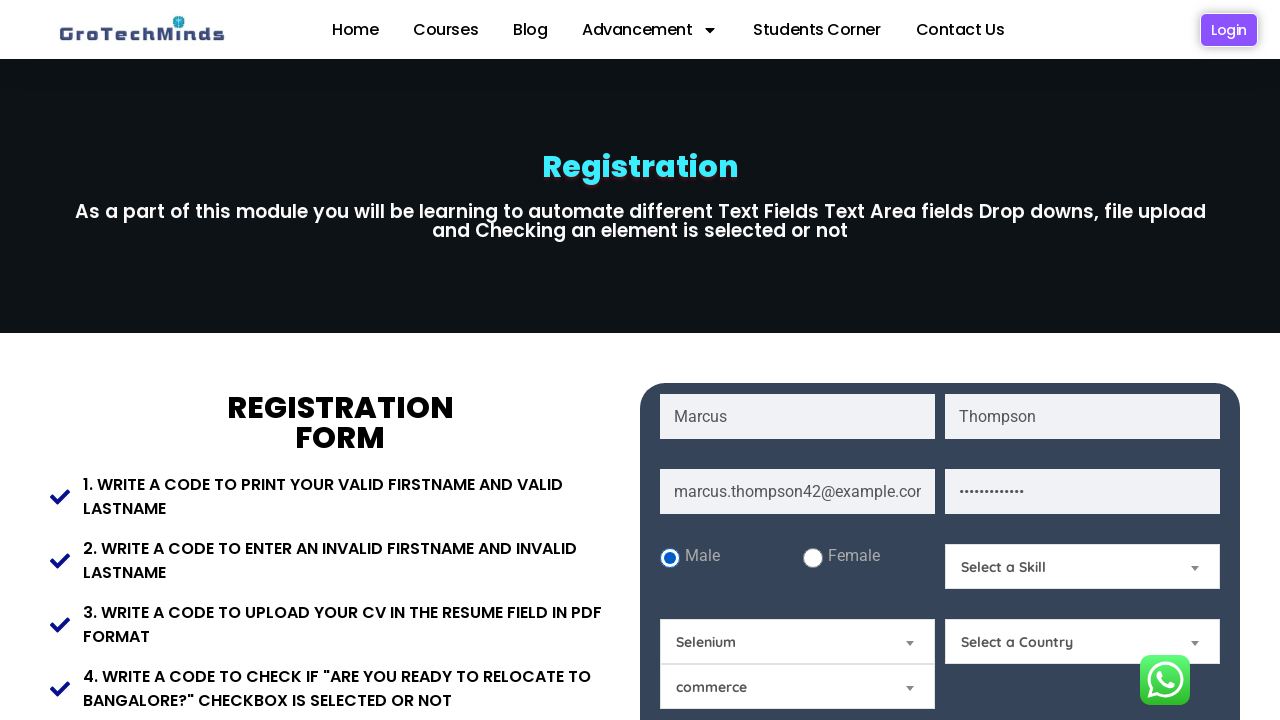

Selected 'Technical Skills' from Skills dropdown on #Skills
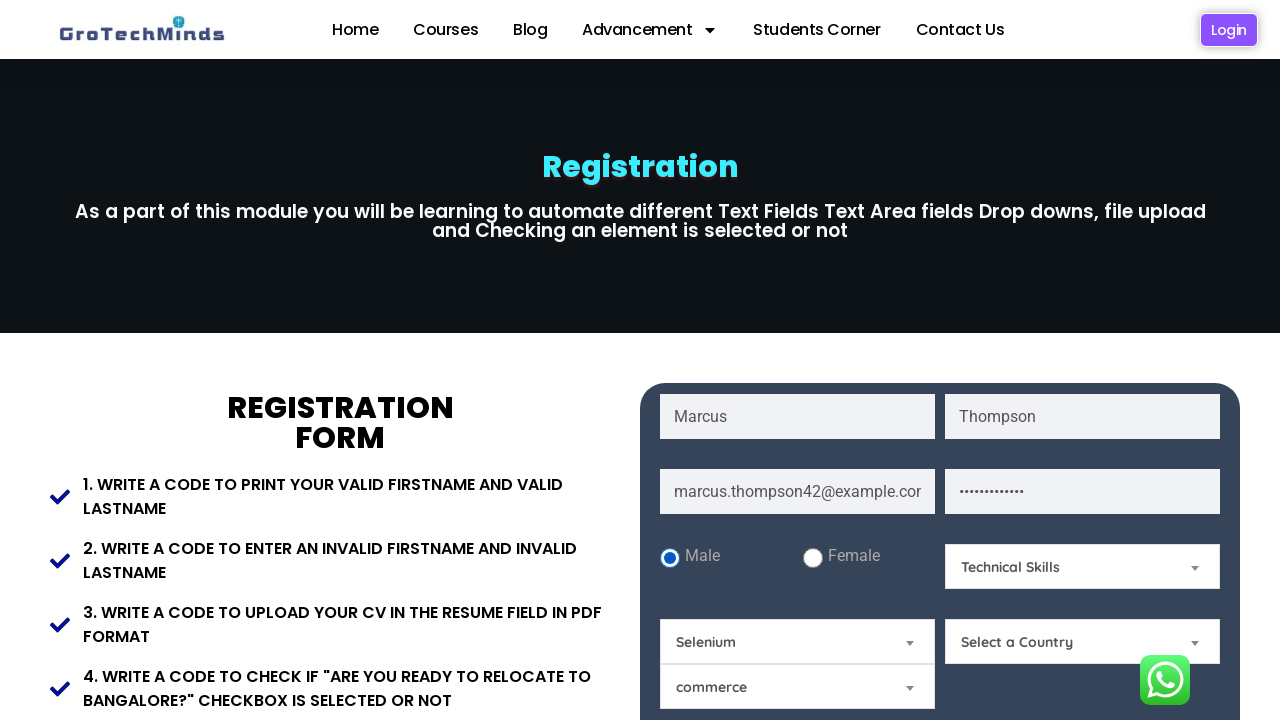

Selected 'Python' from technical skills dropdown on #technicalskills
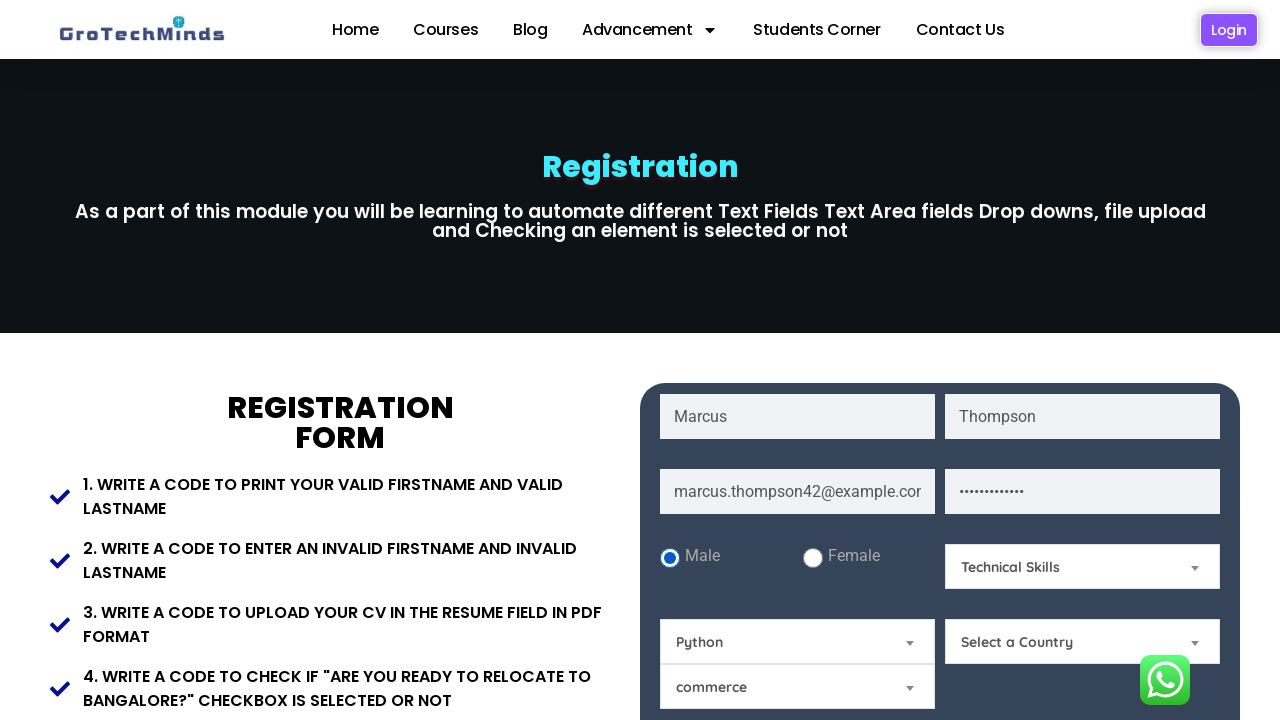

Selected 'China' from Country dropdown on #Country
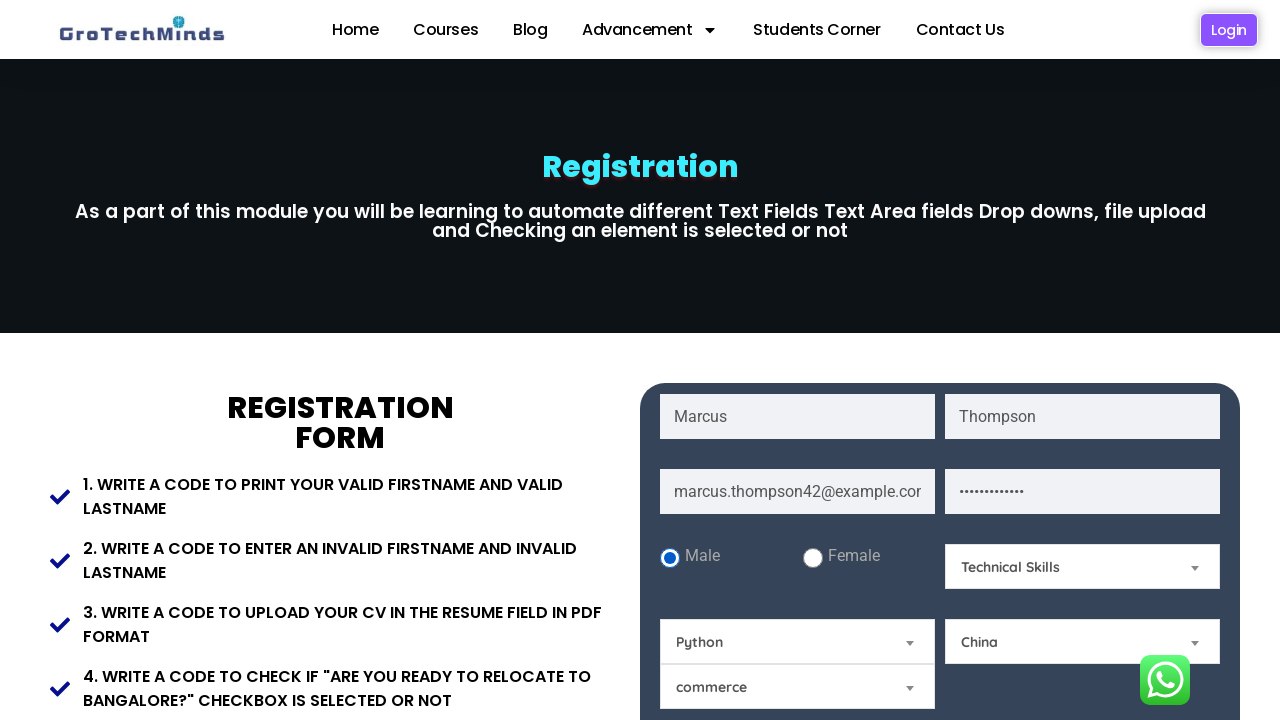

Filled present address field with '456 Tech Park Avenue' on #Present-Address
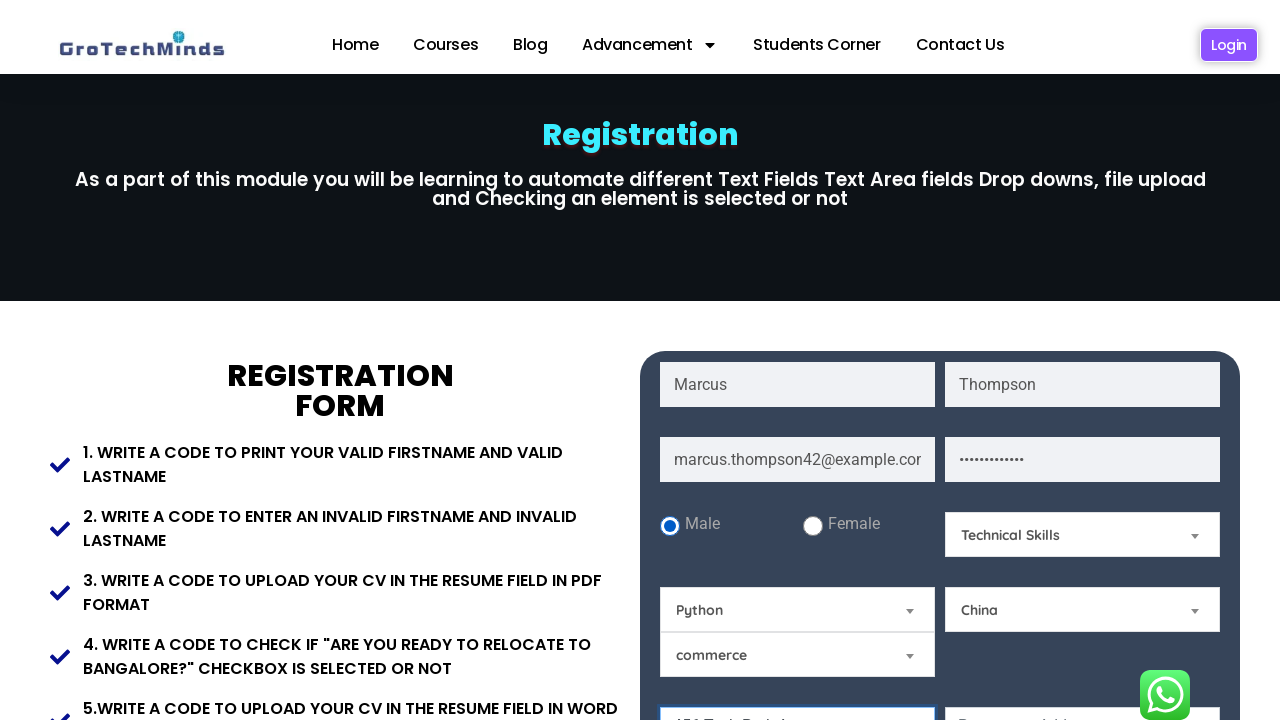

Filled permanent address field with '456 Tech Park Avenue' on #Permanent-Address
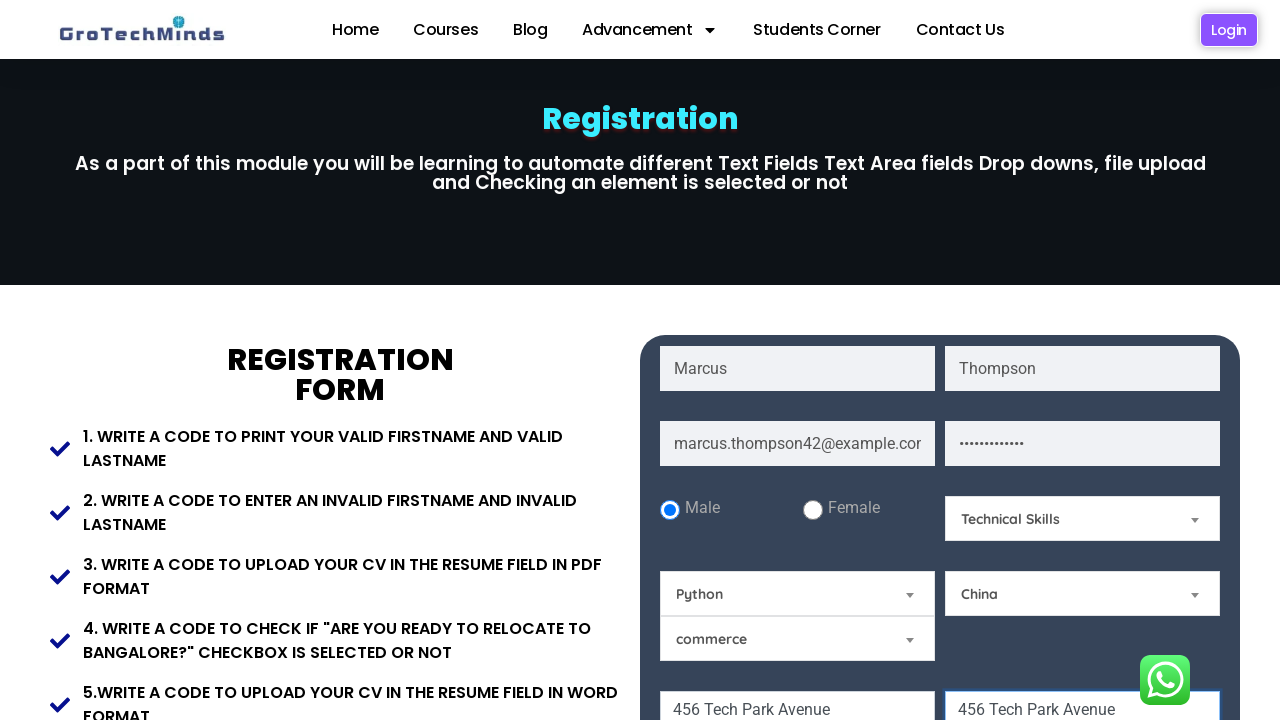

Filled pincode field with '506003' on #Pincode
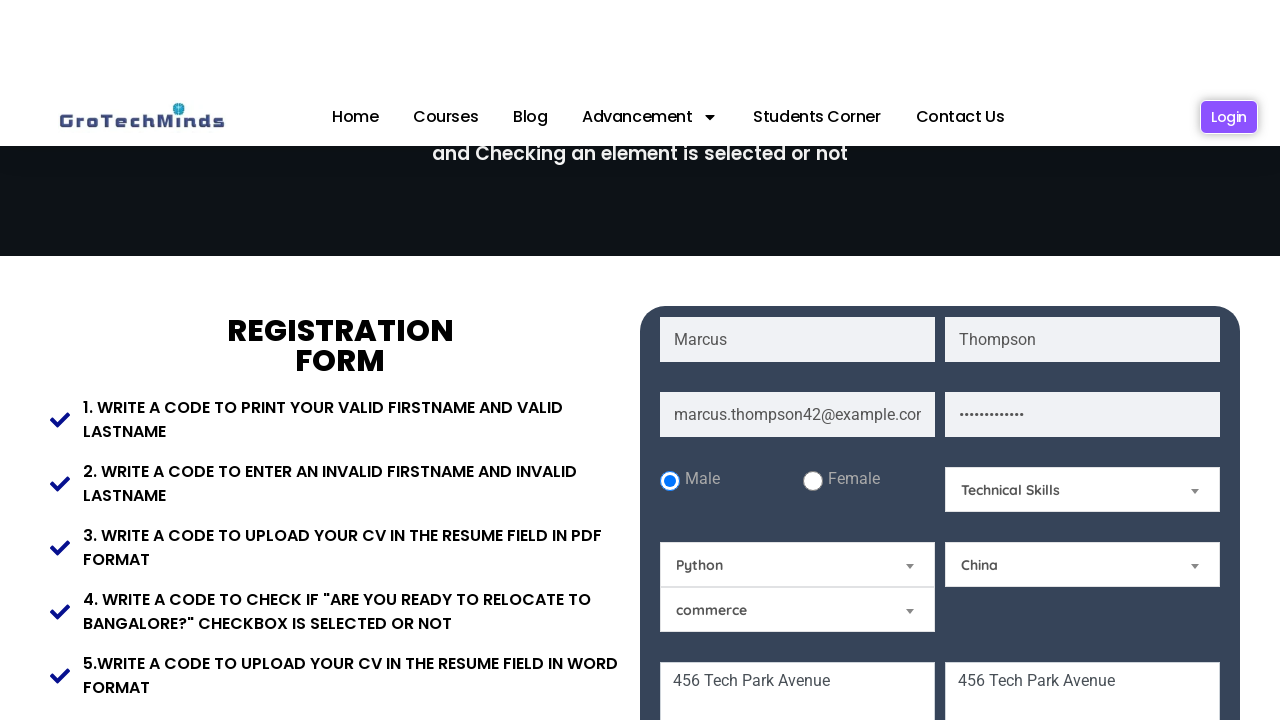

Selected 'Hindu' from Religion dropdown on #Relegion
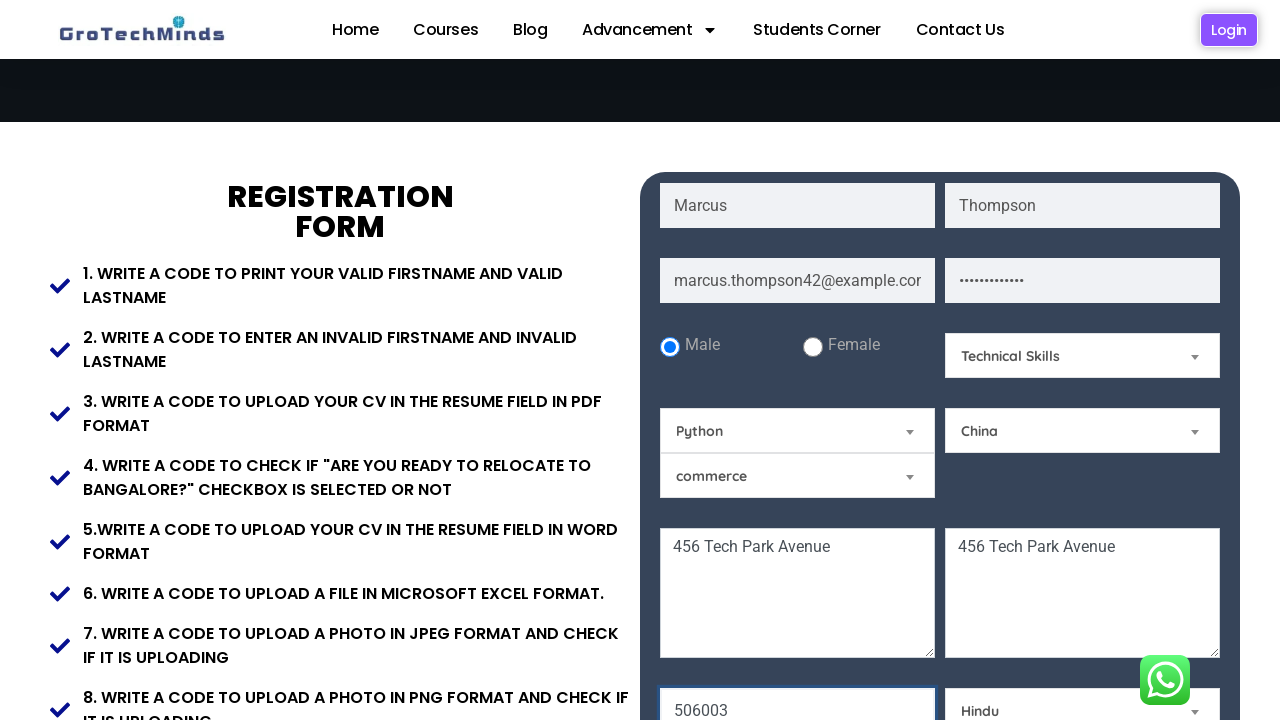

Clicked relocate checkbox at (975, 360) on #relocate
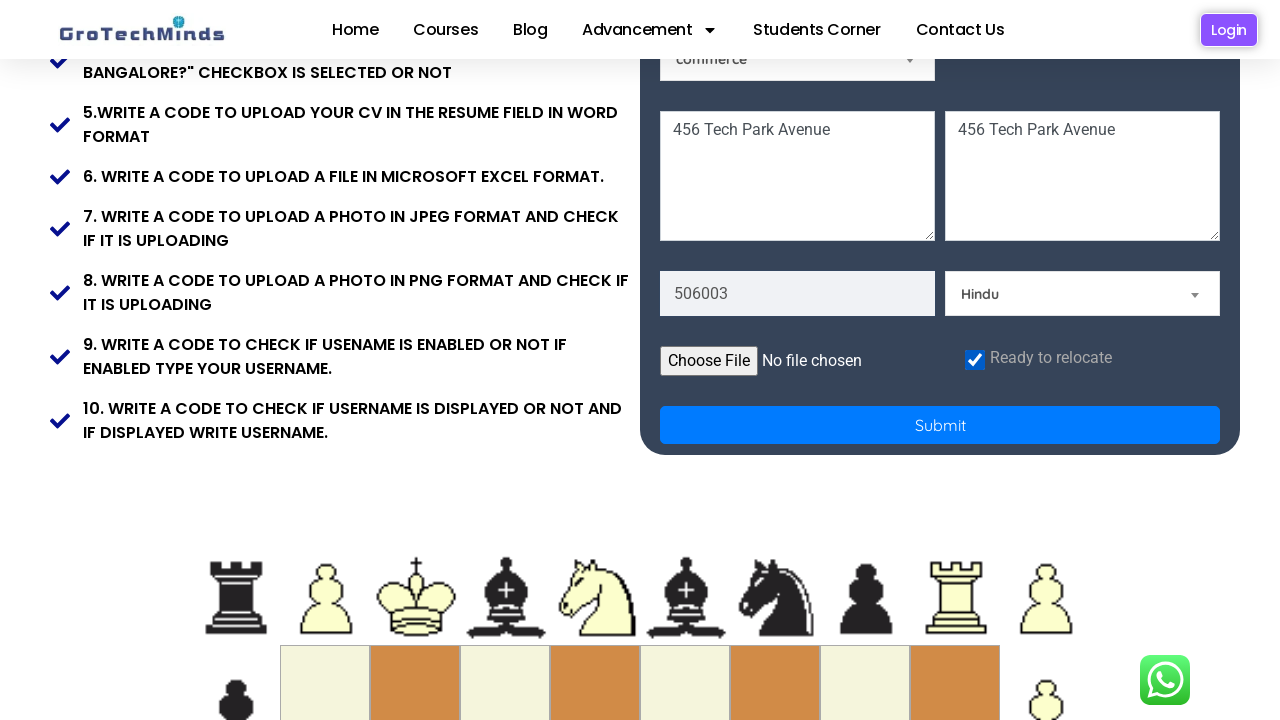

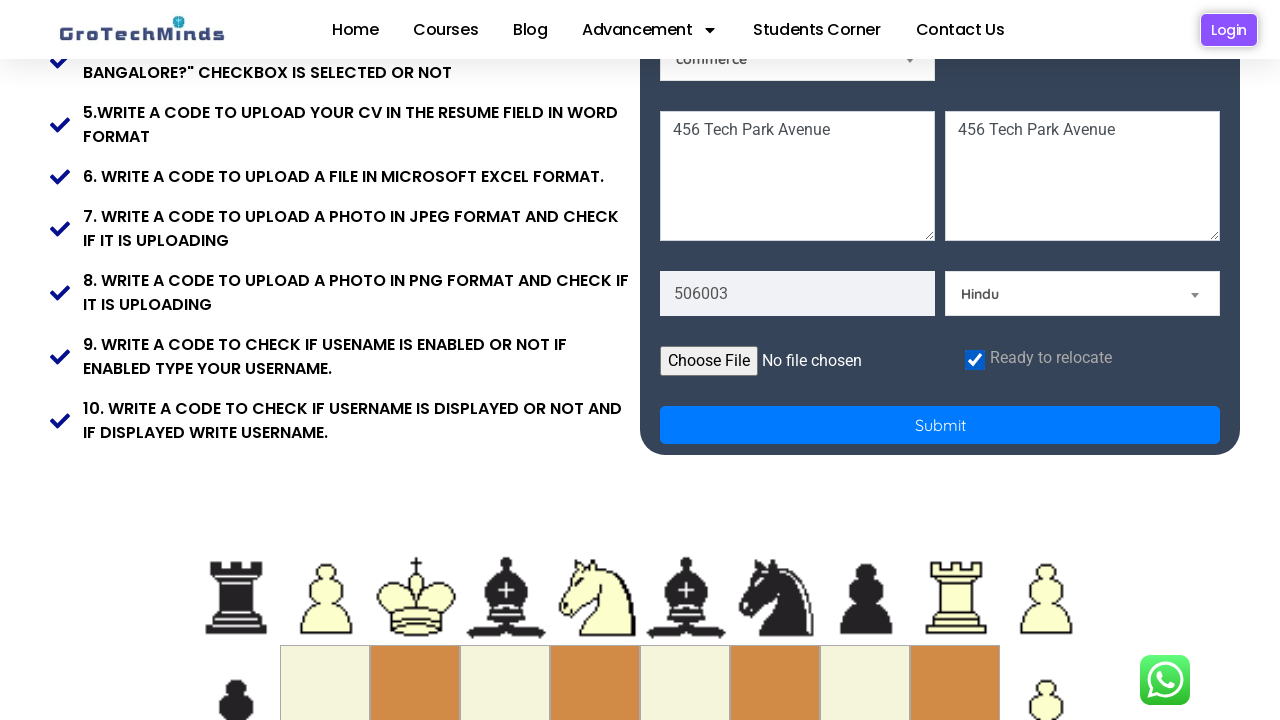